Tests window handling by clicking a link that opens a new window, switching to it, reading content, then switching back to the original window

Starting URL: https://the-internet.herokuapp.com/windows

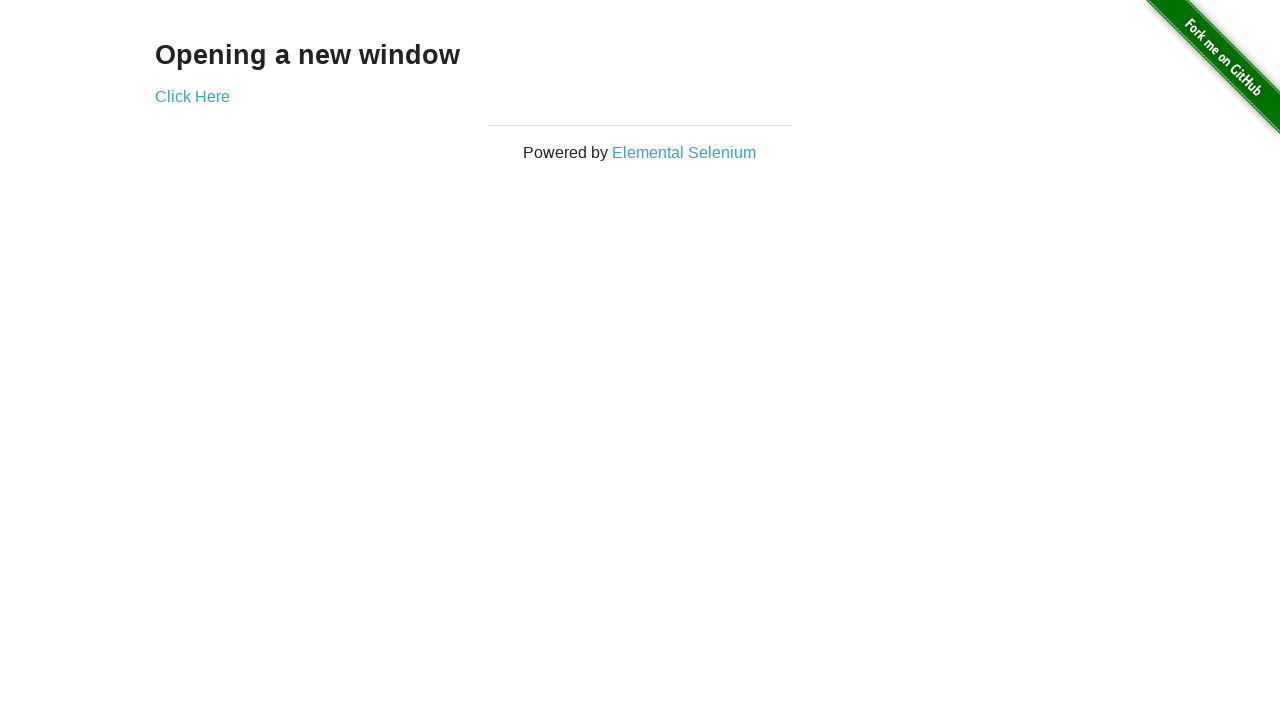

Stored reference to main window
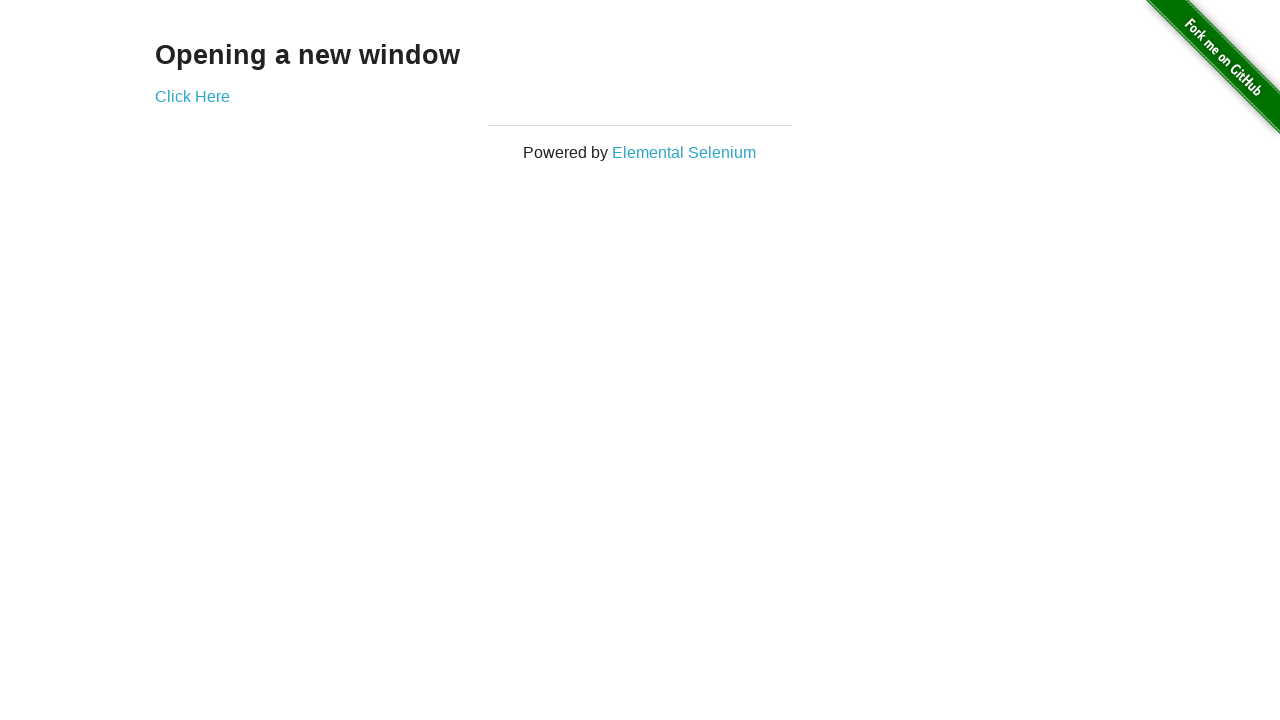

Clicked link to open new window at (192, 96) on text=Click Here
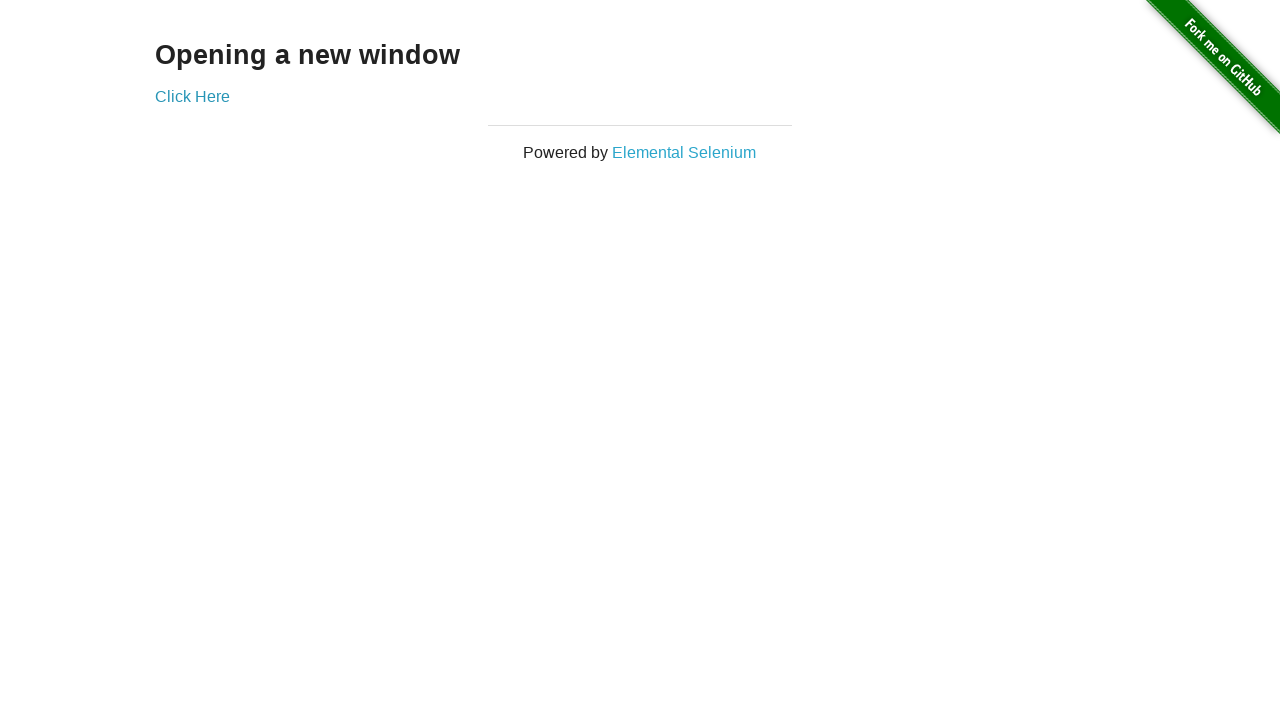

Captured new window/popup
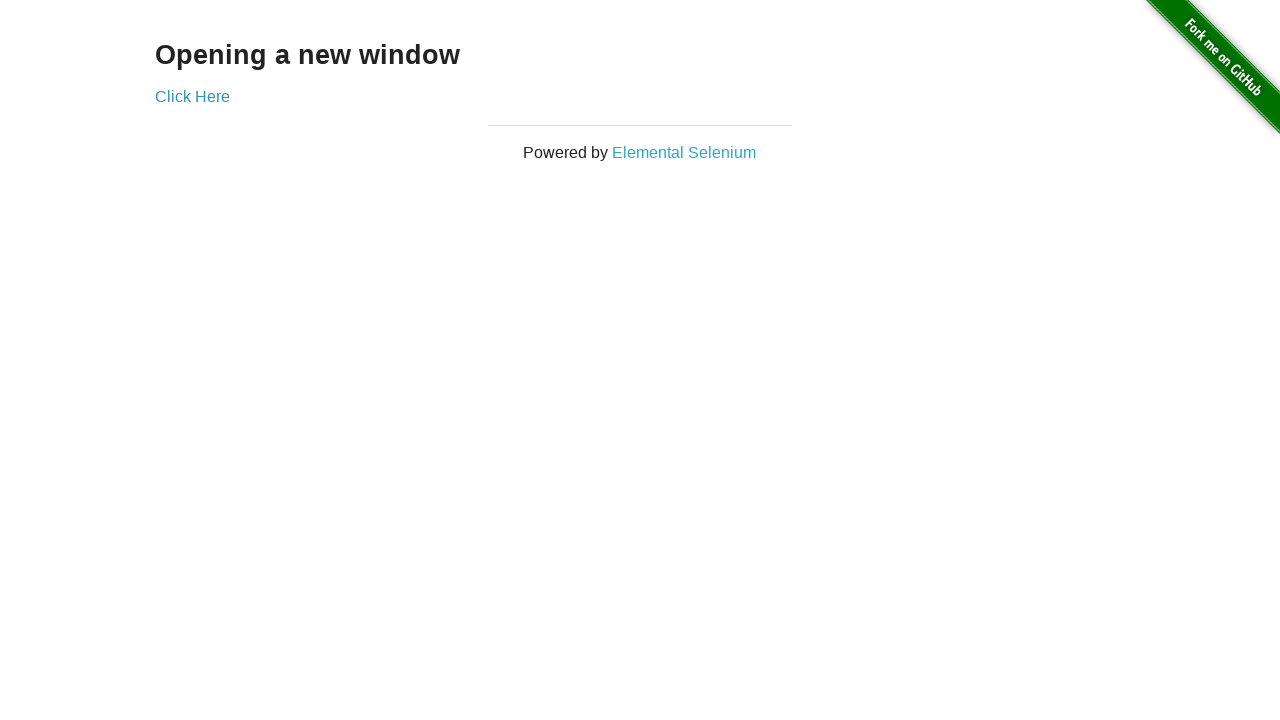

New window loaded completely
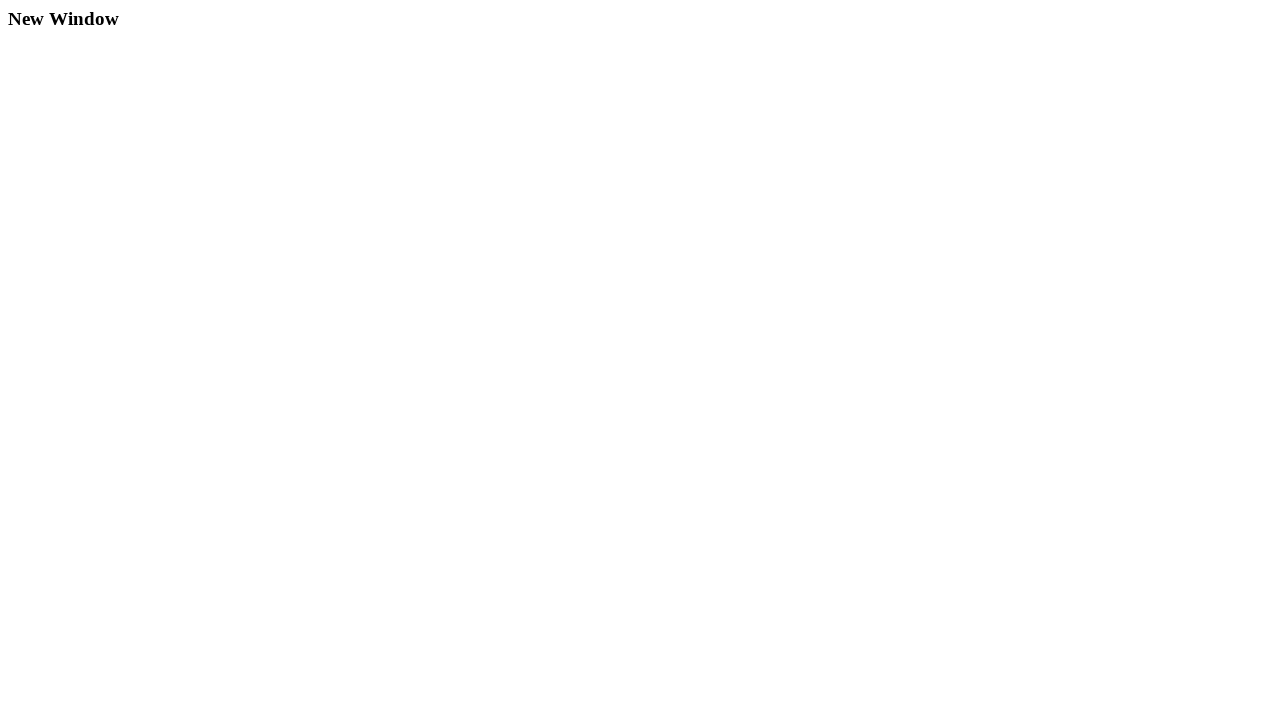

Read heading text from new window: 'New Window'
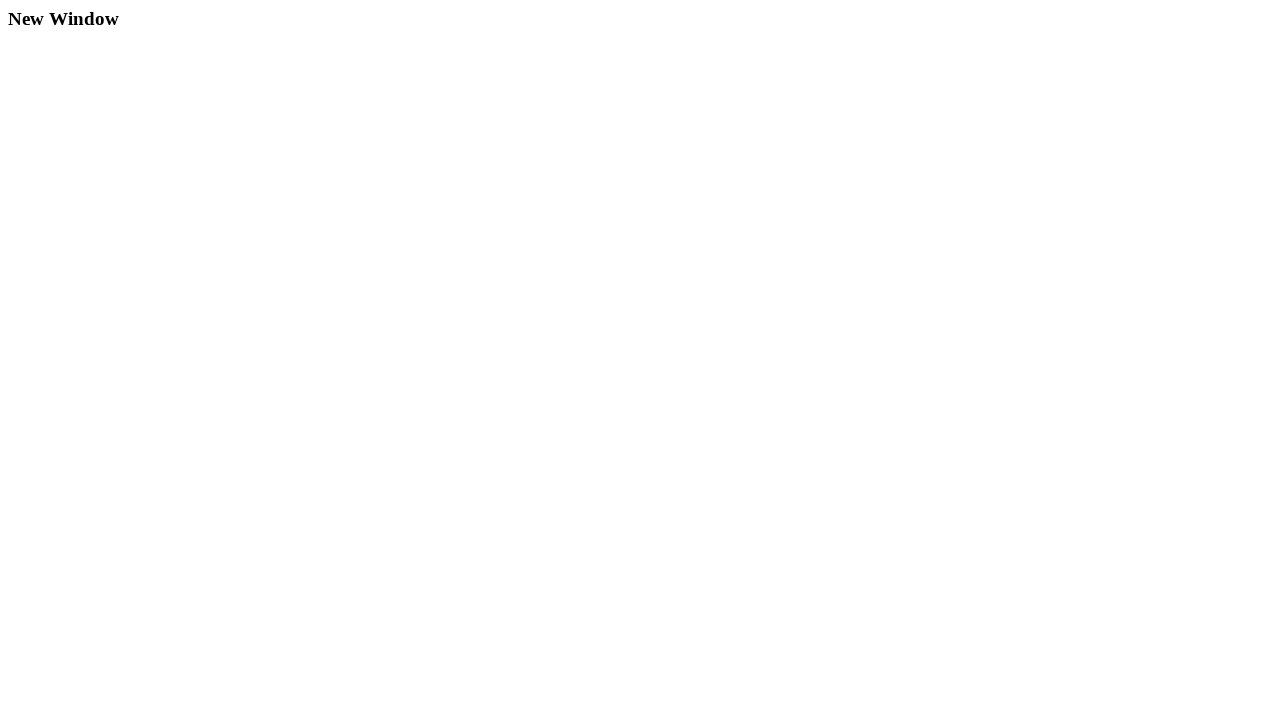

Closed new window
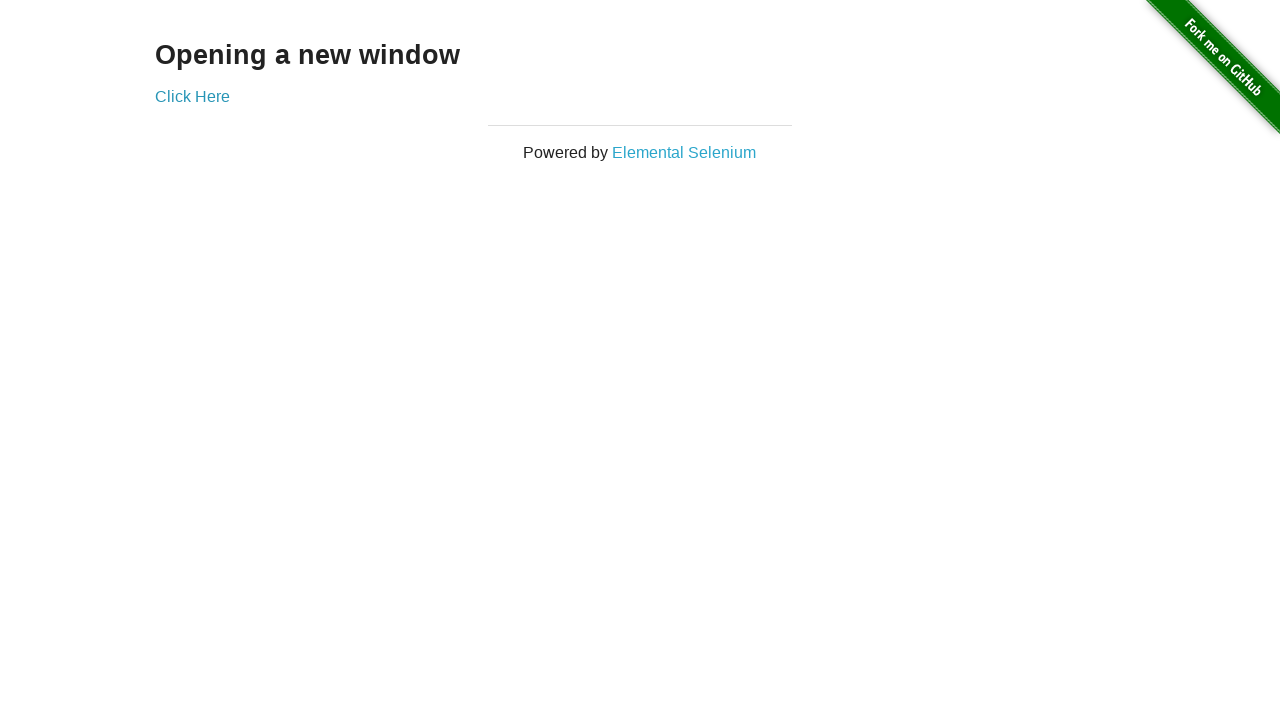

Focus returned to original window
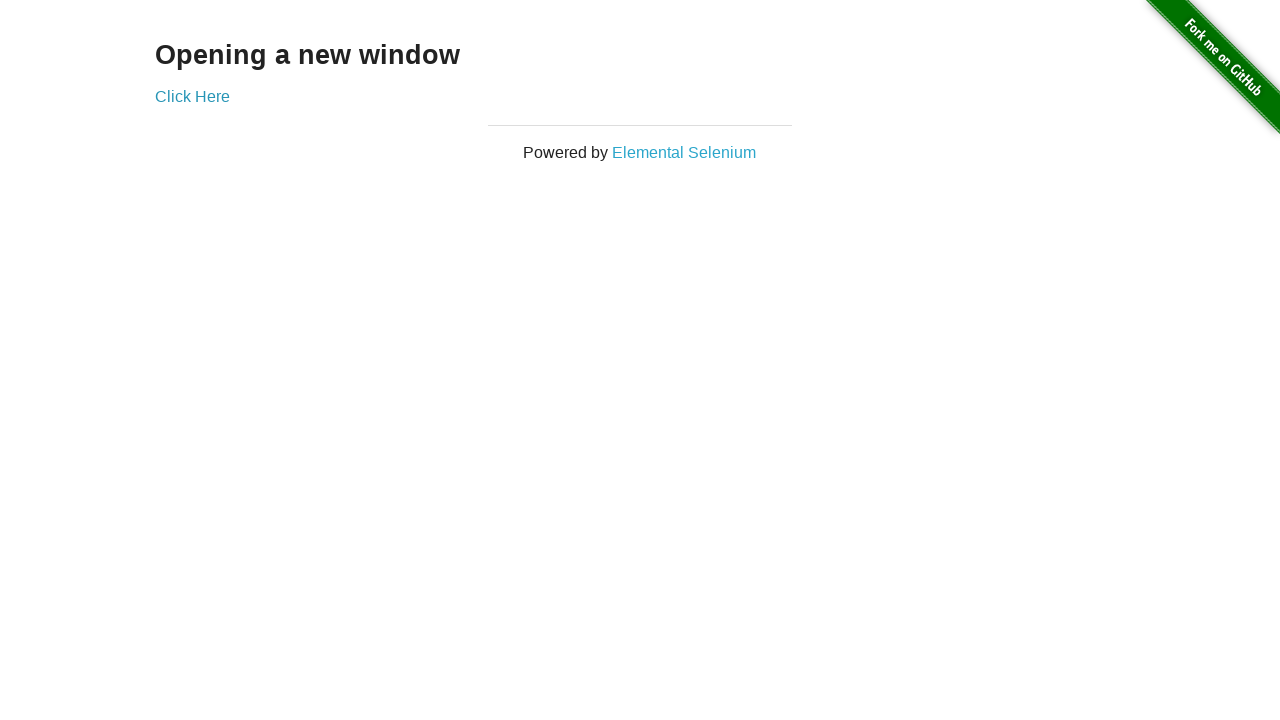

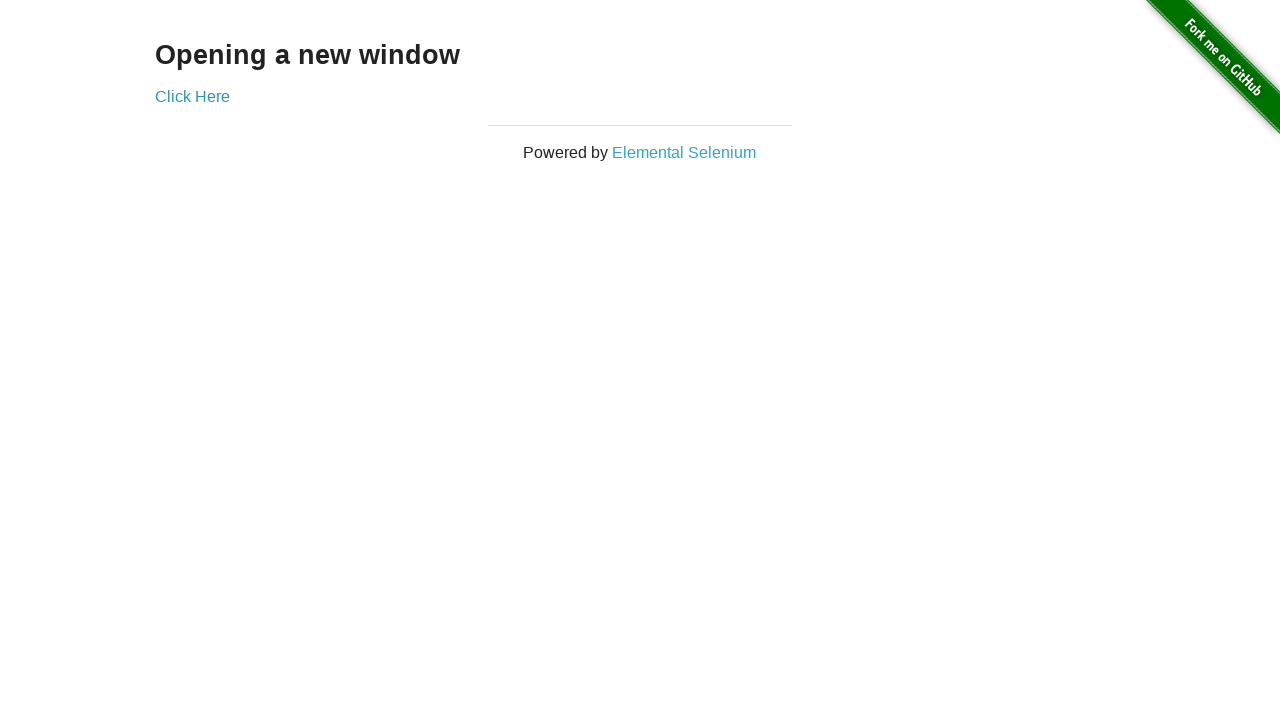